Tests that searching with partial text "Ca" displays multiple matching products

Starting URL: https://rahulshettyacademy.com/seleniumPractise/#/

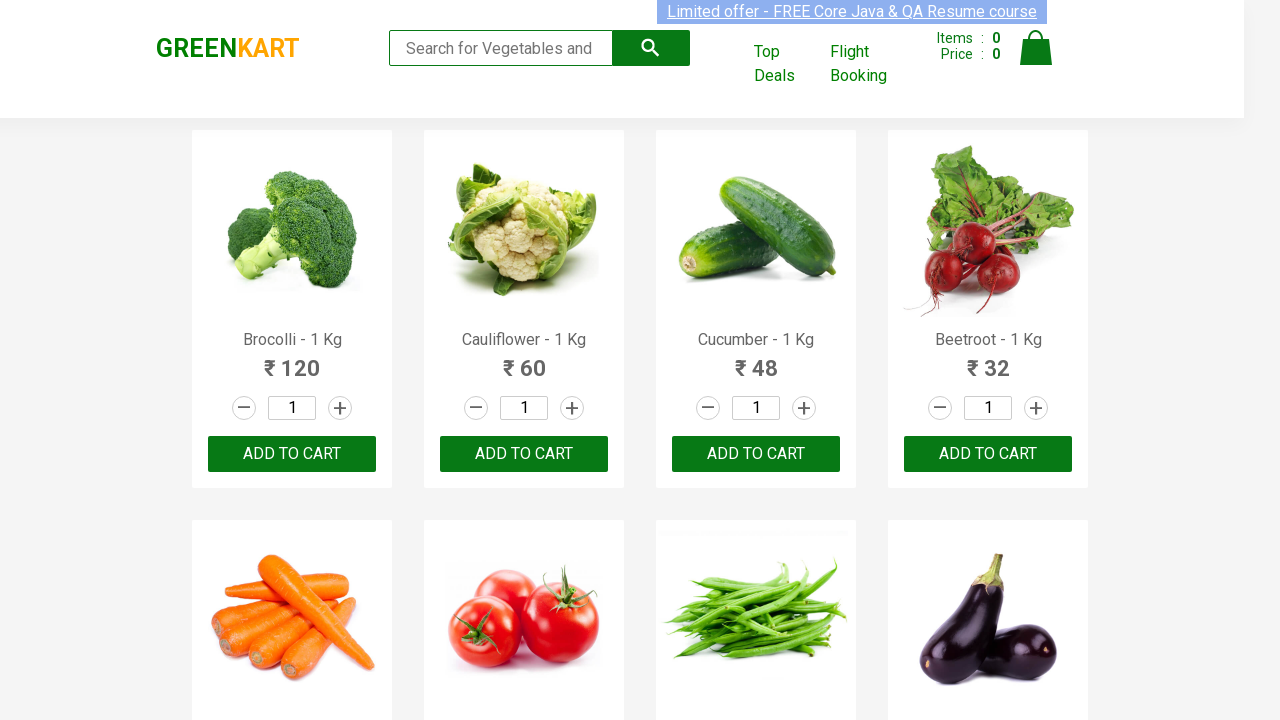

Typed 'Ca' in search field to find products with matching characters on .search-keyword
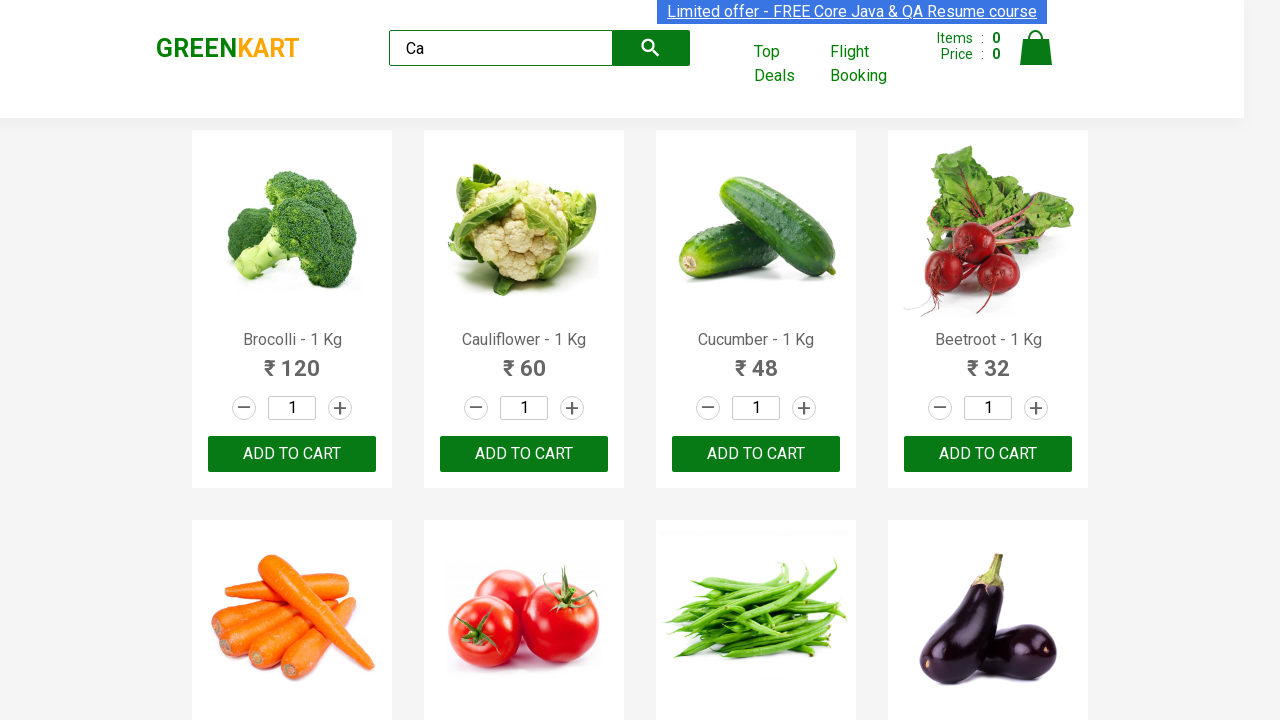

Waited for products to filter after search input
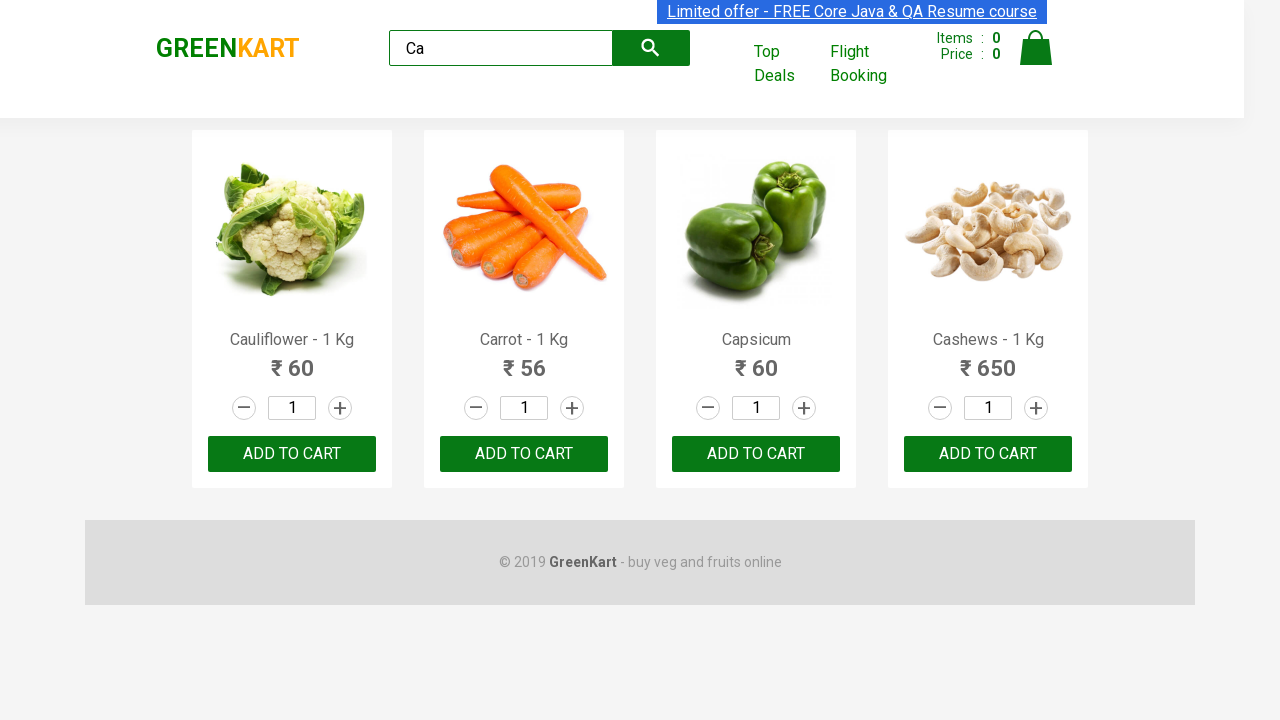

Located all product elements on the page
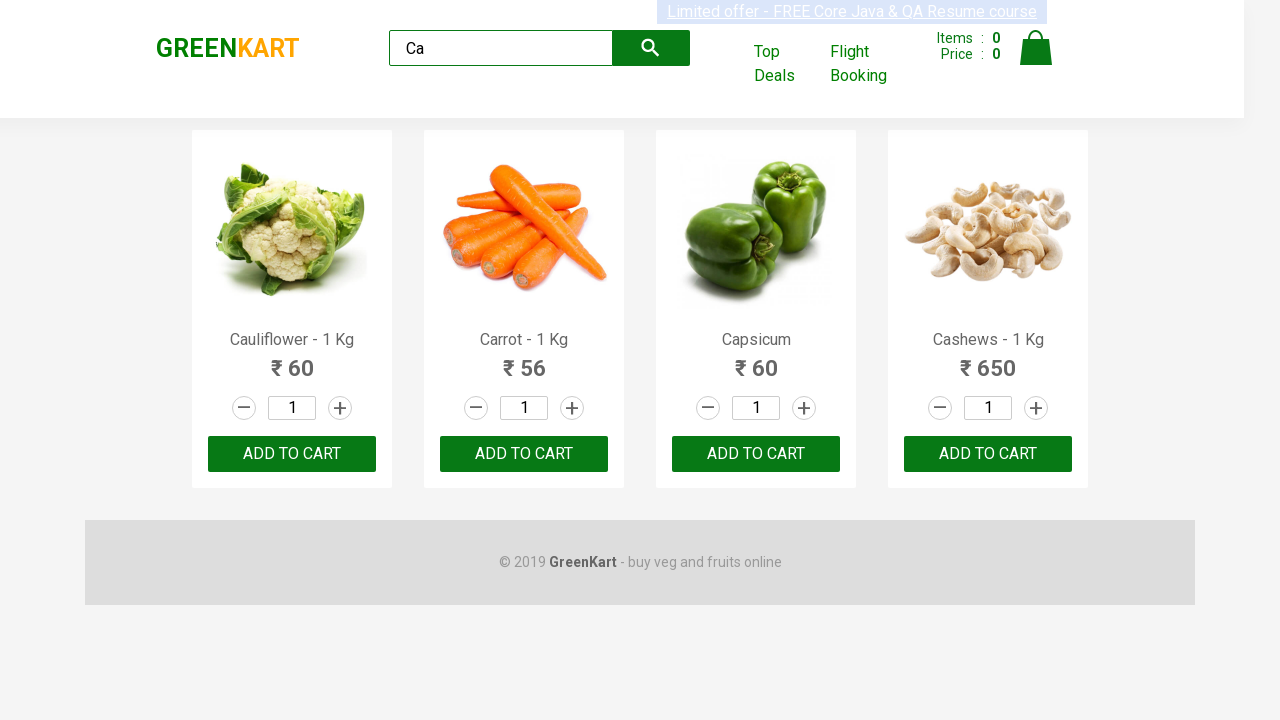

Verified that search for 'Ca' displays multiple matching products
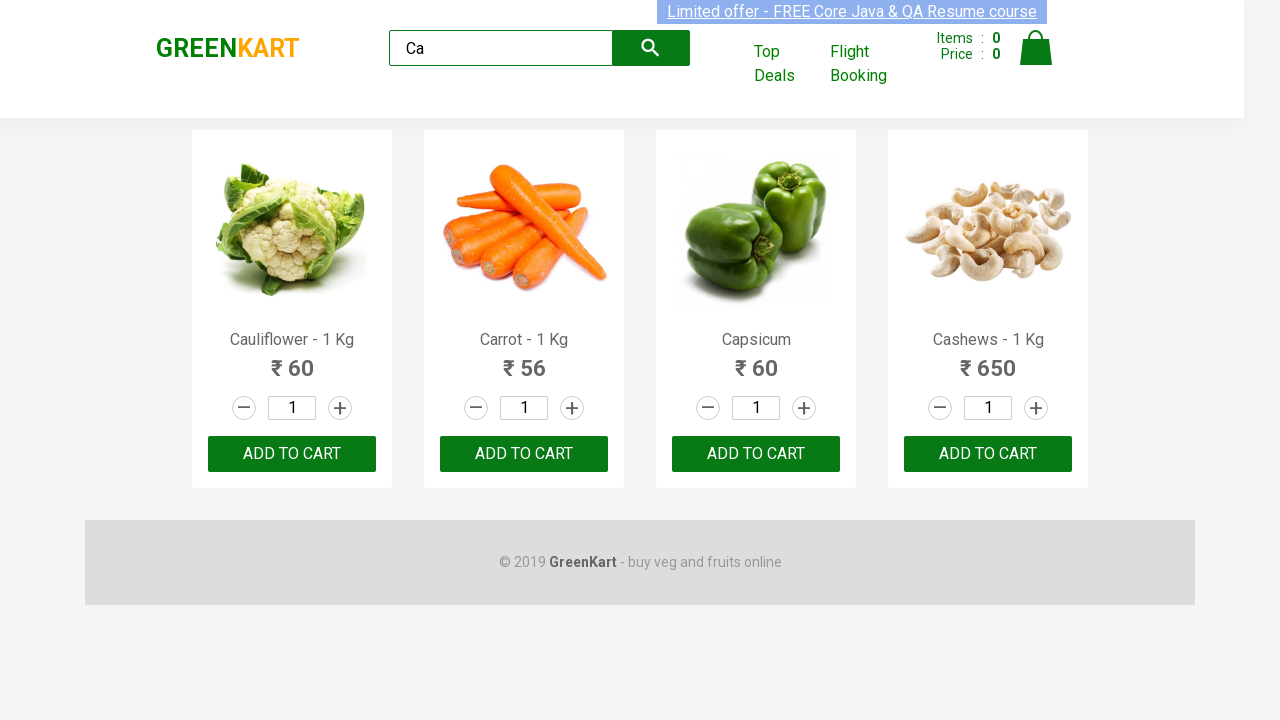

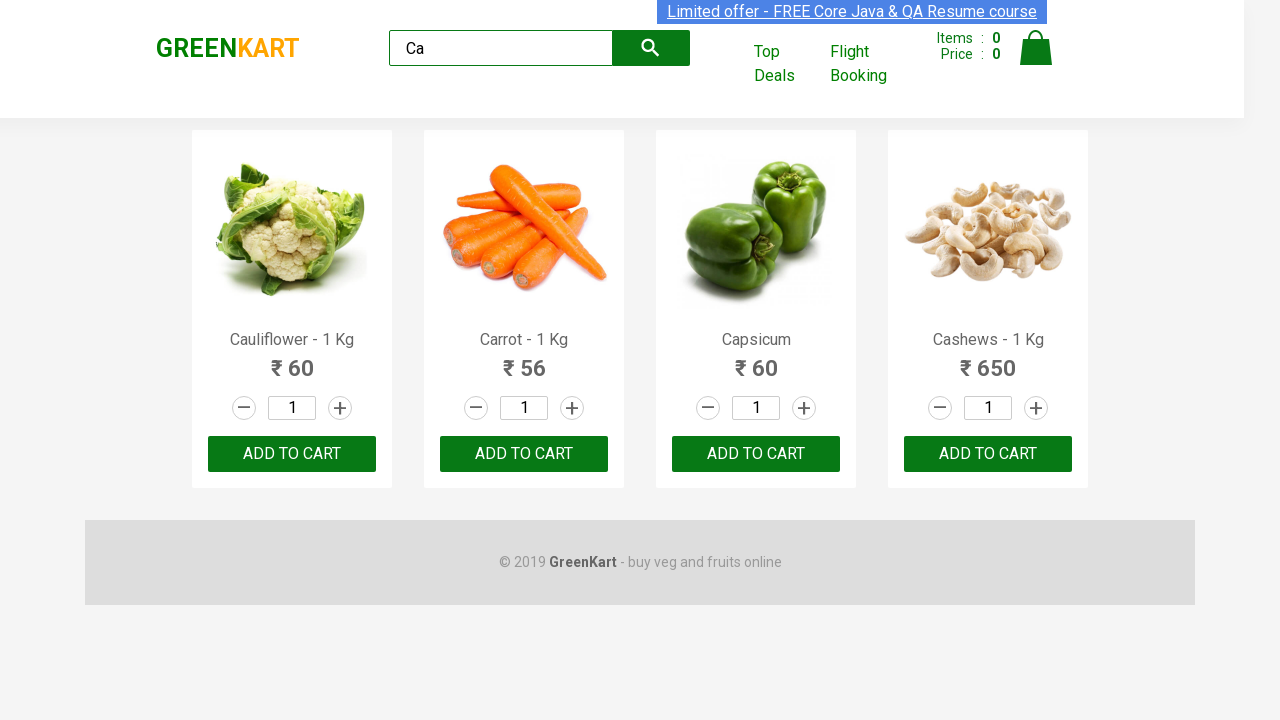